Tests horizontal slider movement using keyboard arrow keys by moving the slider to various positions (start, middle, end, and invalid positions) and verifying the slider value updates correctly.

Starting URL: http://the-internet.herokuapp.com/horizontal_slider

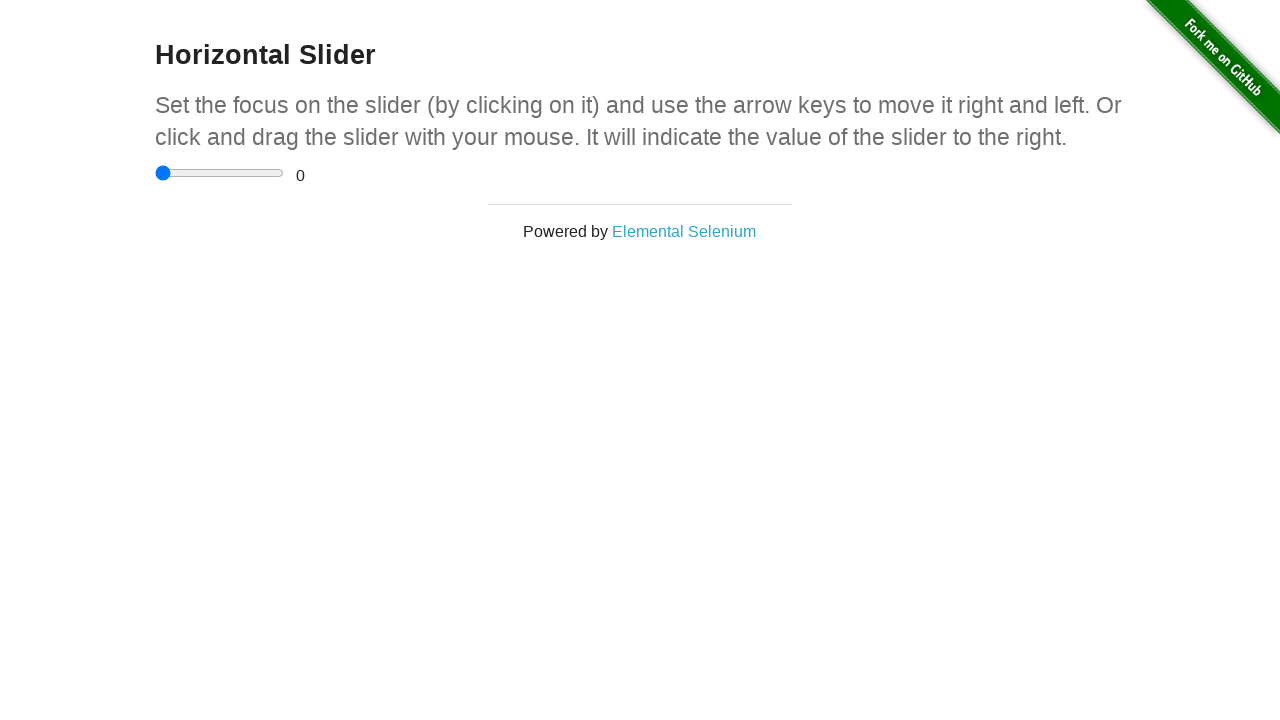

Waited for slider container to be visible
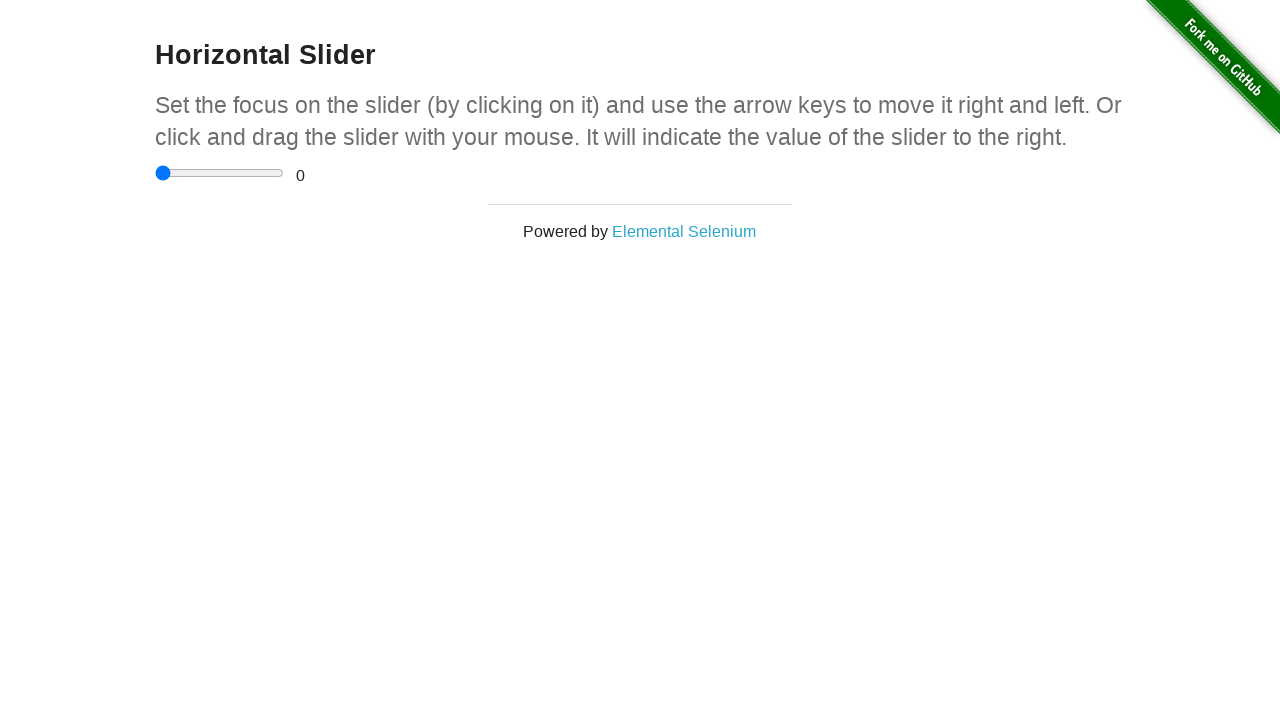

Located the slider input element
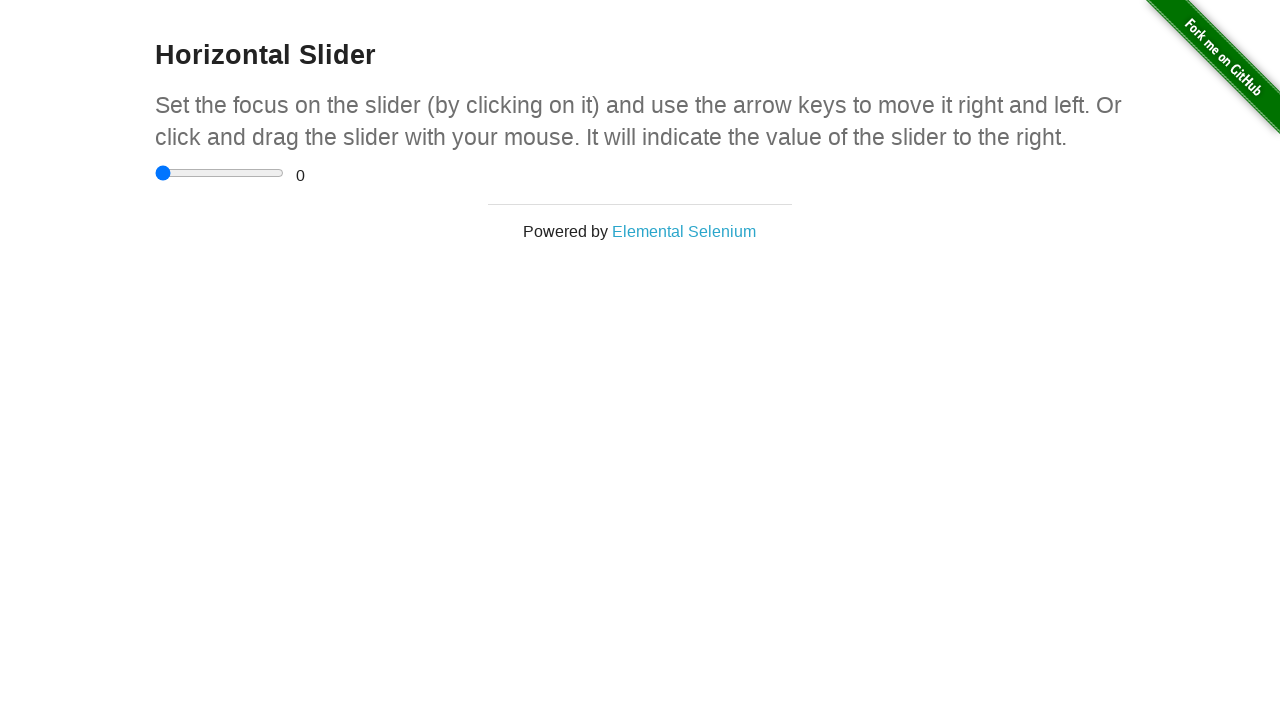

Clicked on the slider element to focus it at (220, 173) on div.sliderContainer input
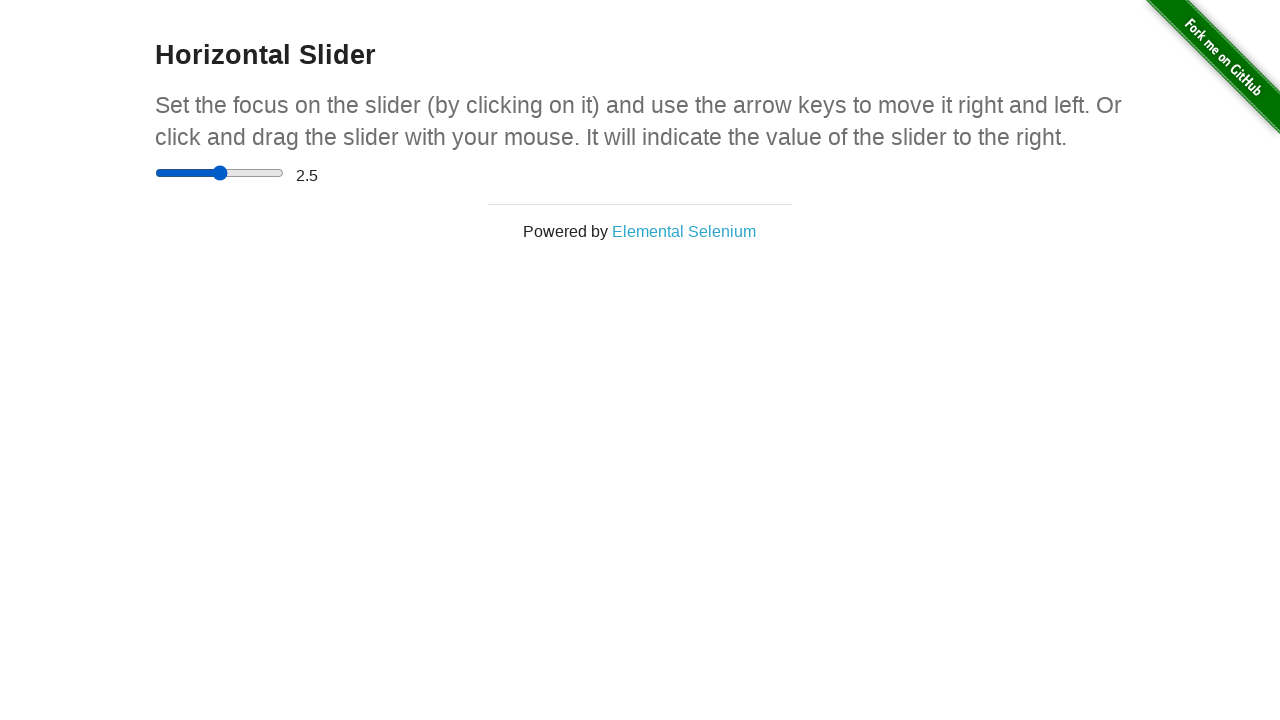

Pressed Home key to move slider to start position (0)
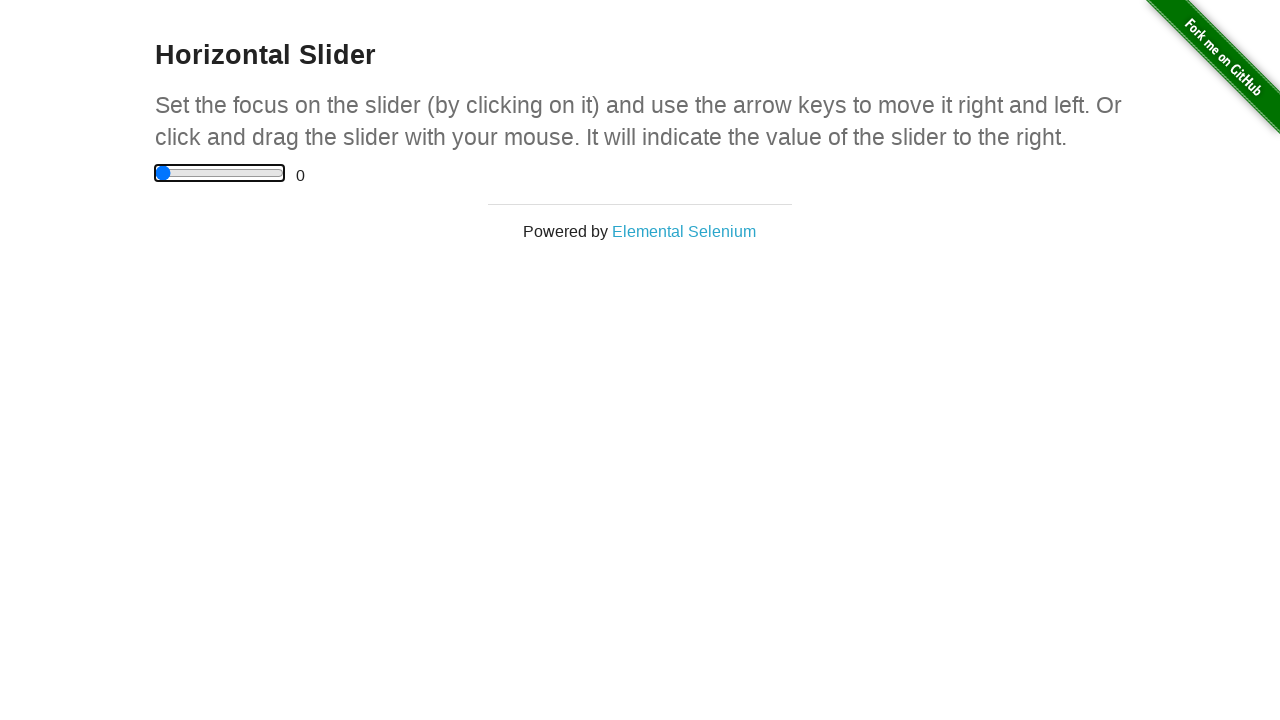

Verified slider is at start position (value = 0)
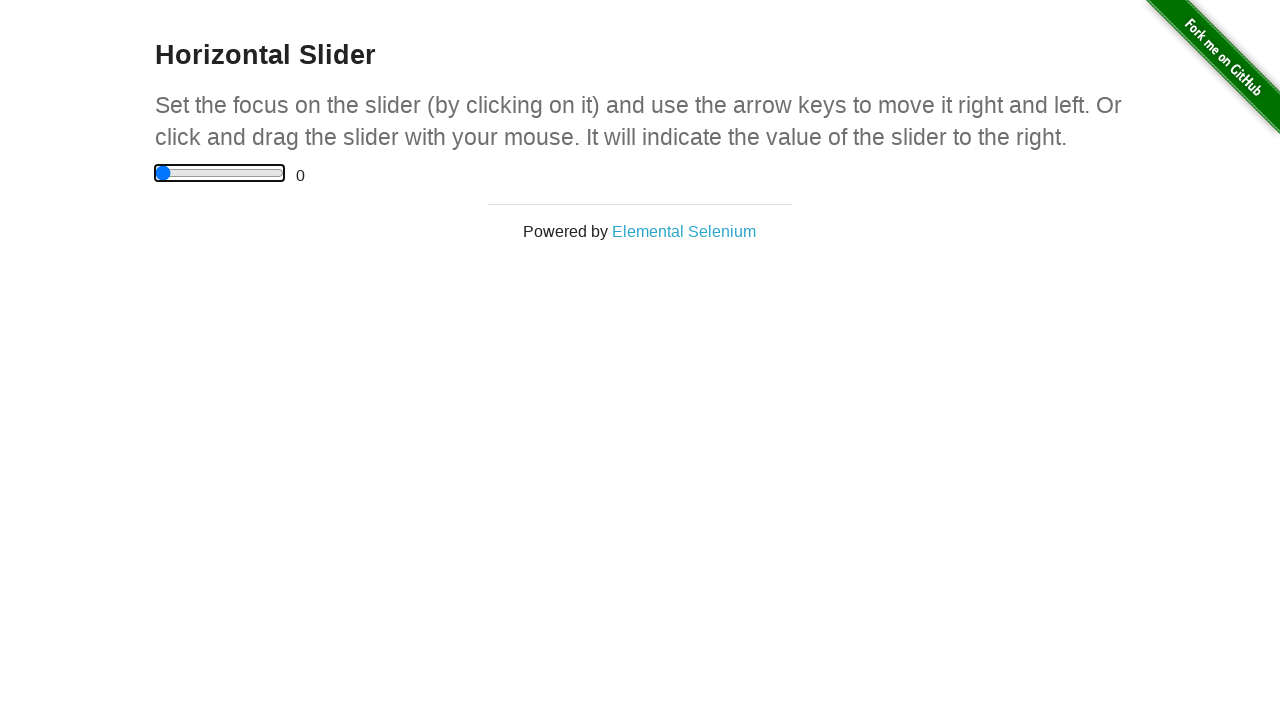

Pressed ArrowRight to move slider towards middle position
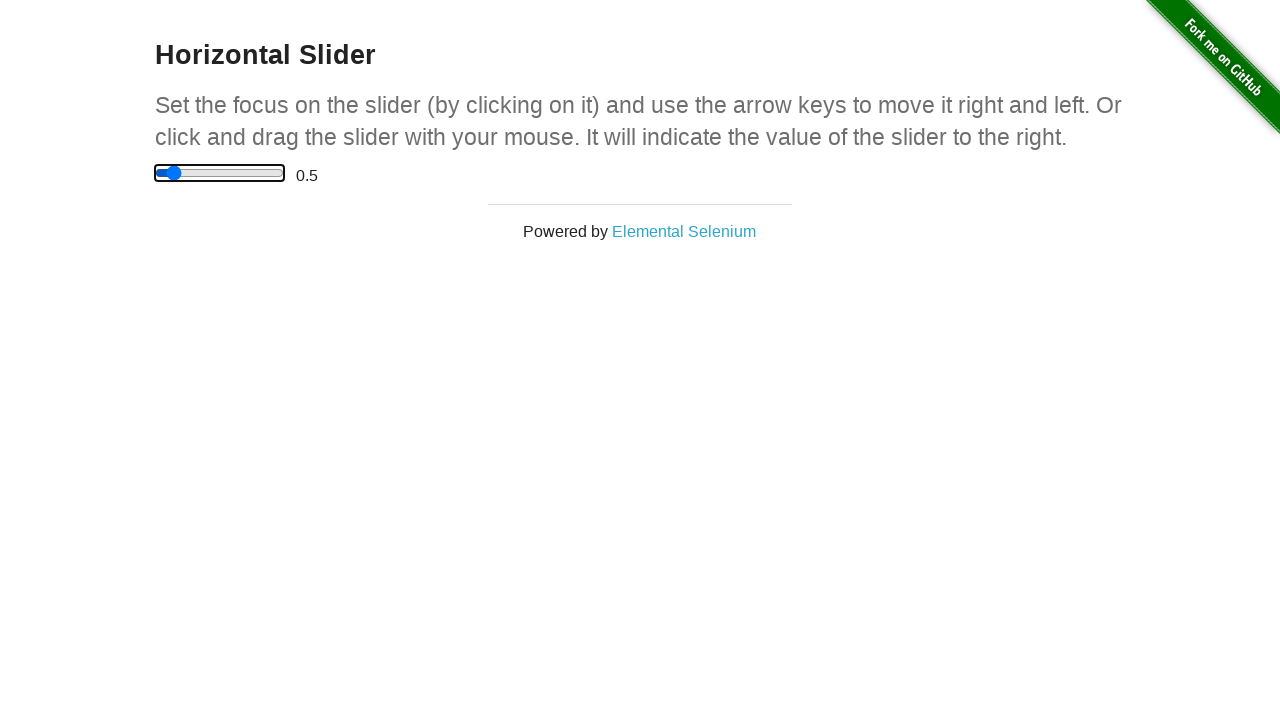

Pressed ArrowRight to move slider towards middle position
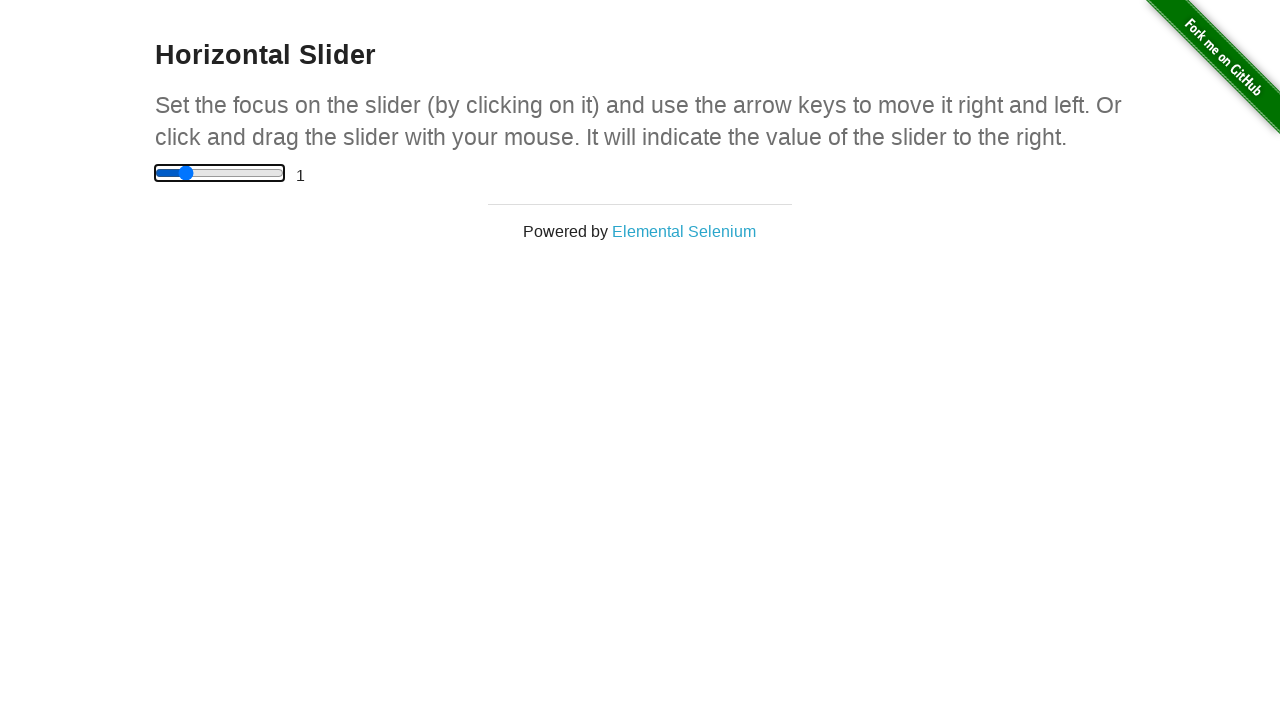

Pressed ArrowRight to move slider towards middle position
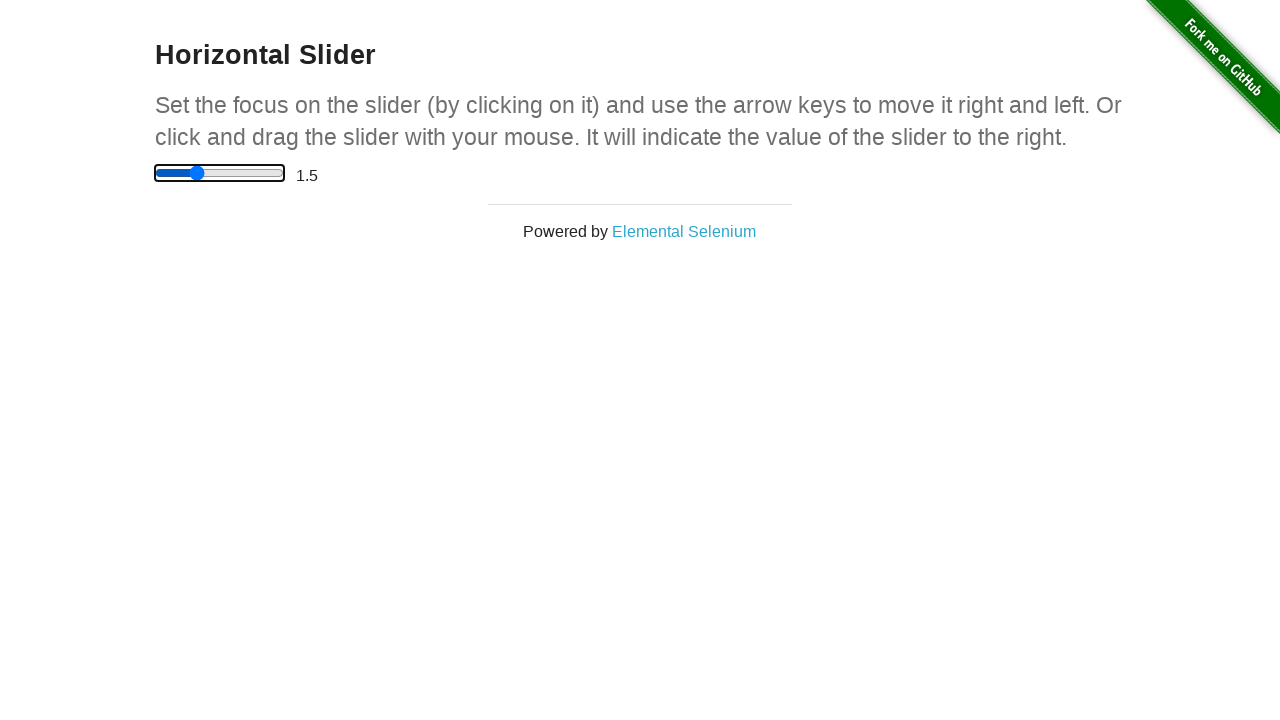

Pressed ArrowRight to move slider towards middle position
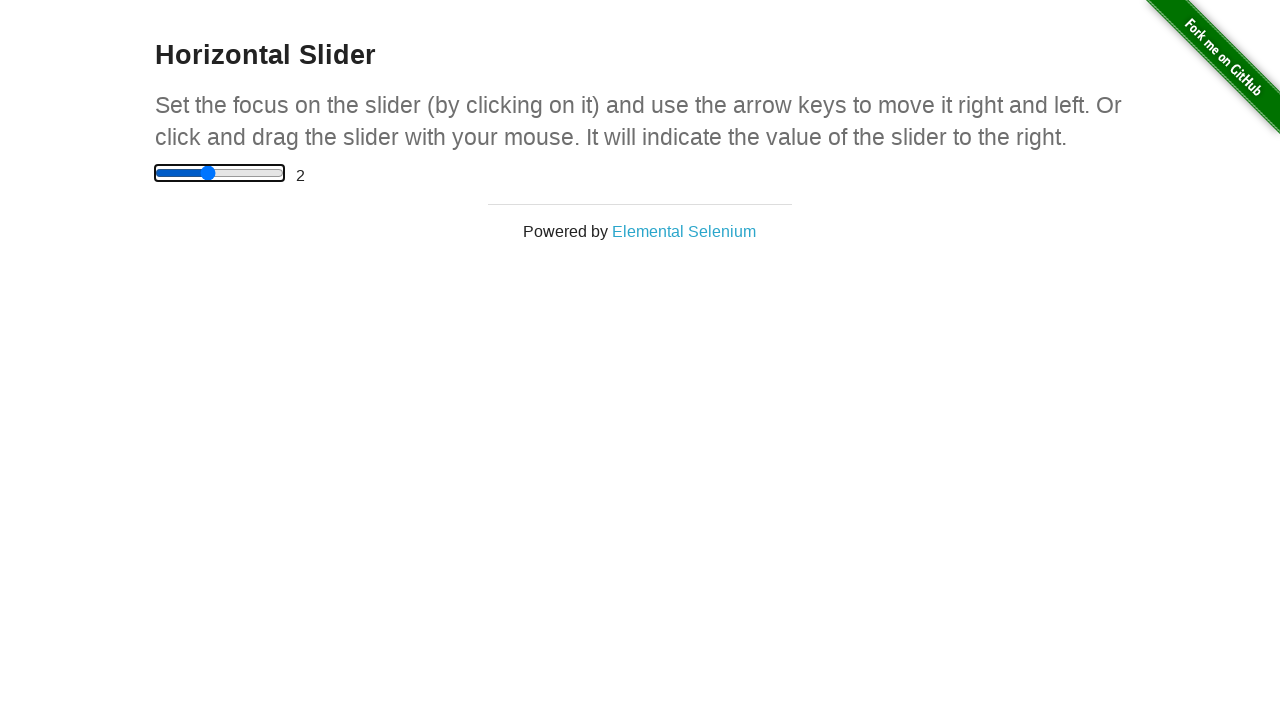

Pressed ArrowRight to move slider towards middle position
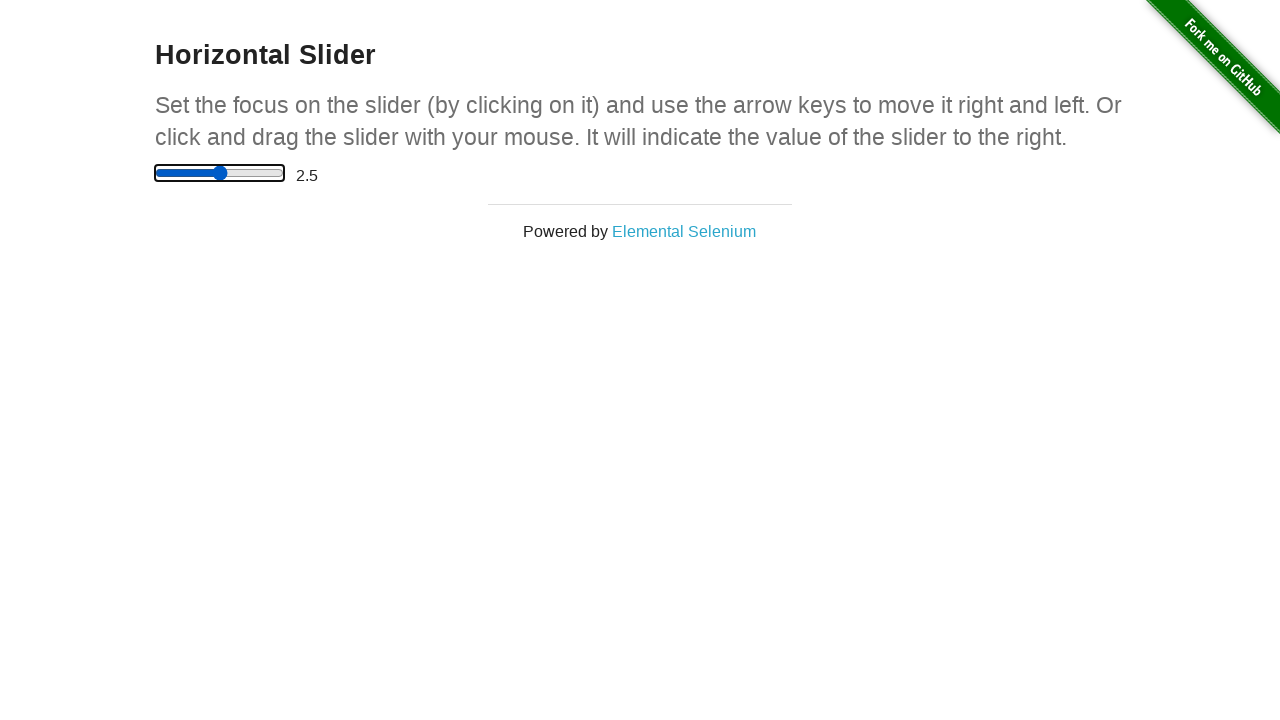

Pressed End key to move slider to end position (5)
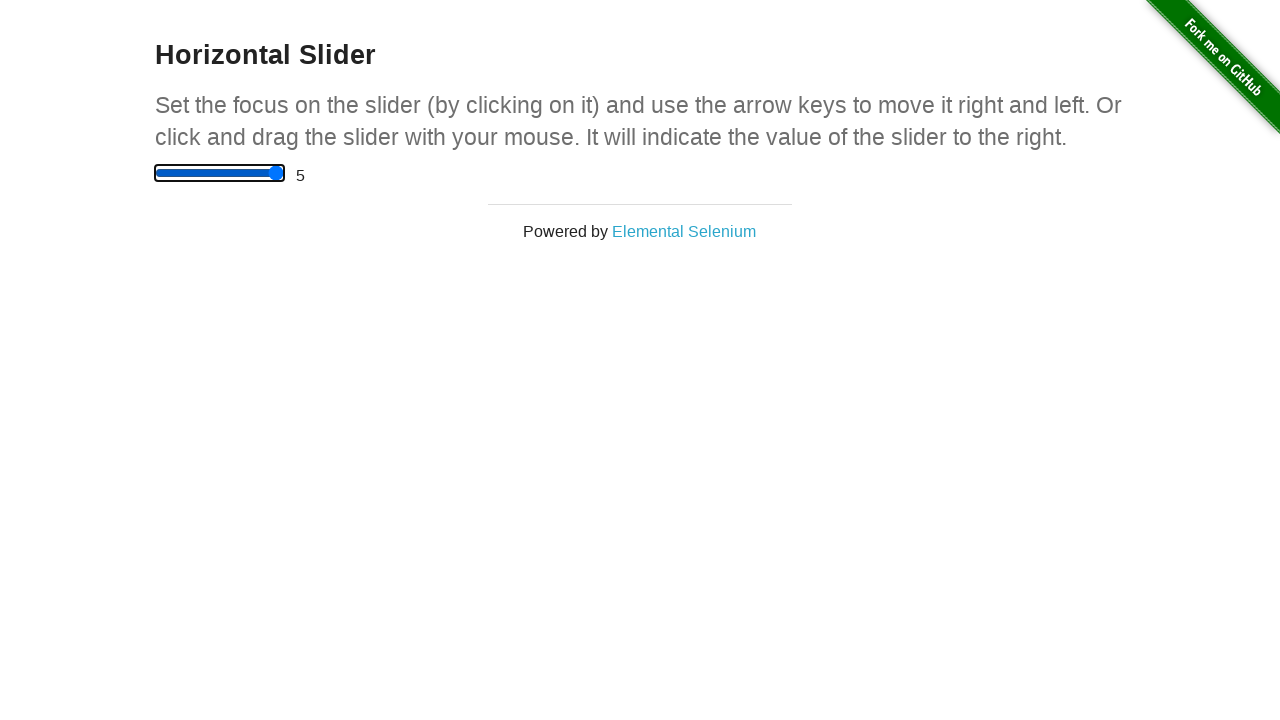

Verified slider is at end position (value = 5)
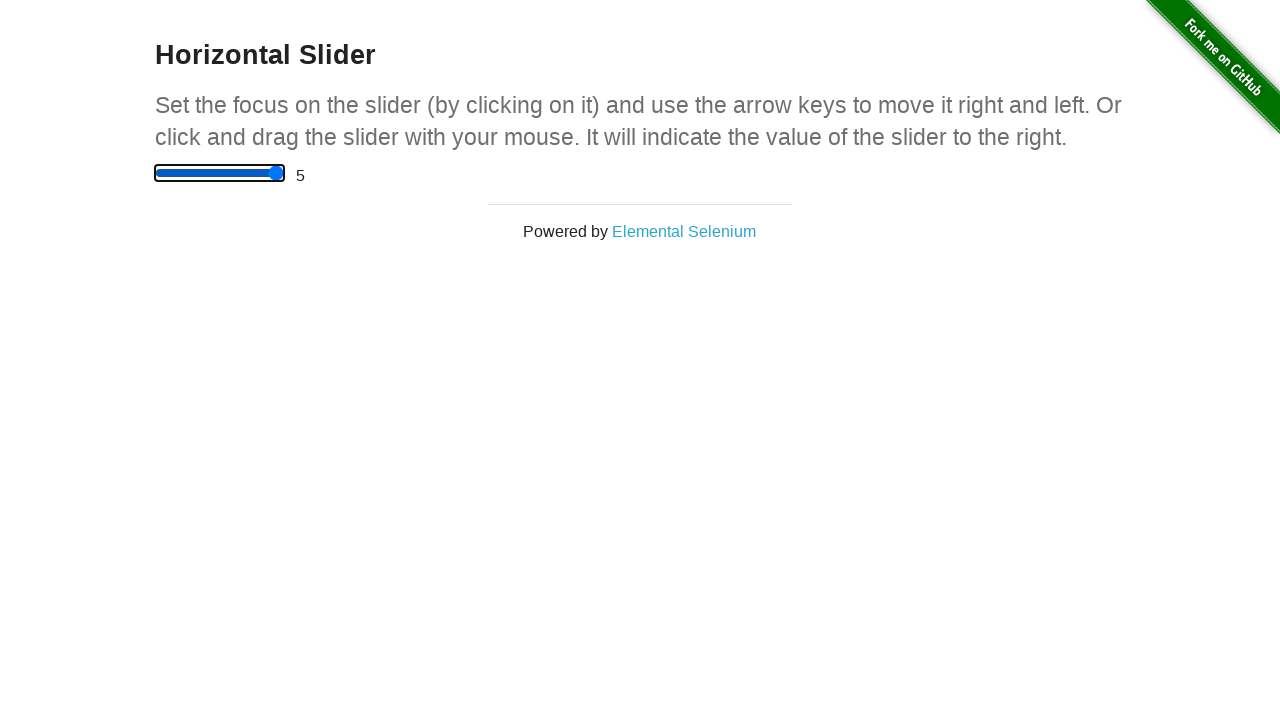

Pressed Home key to move slider back to start position
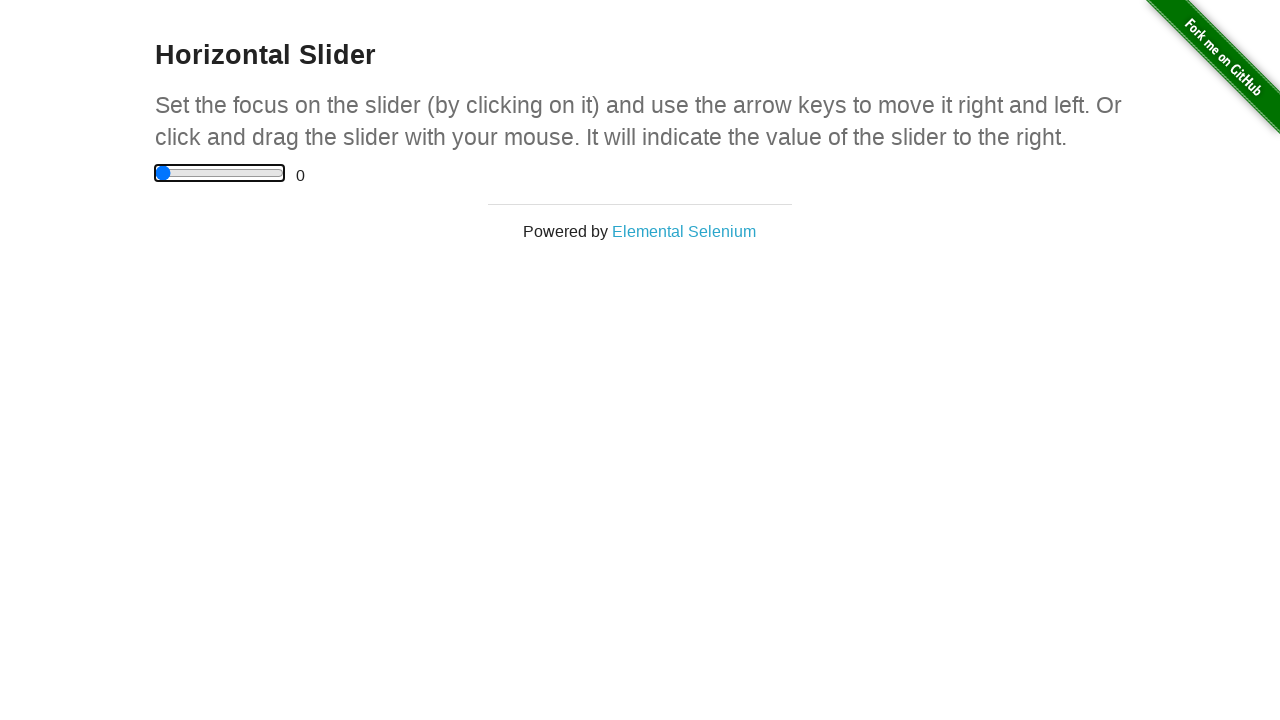

Verified slider returned to start position (value = 0)
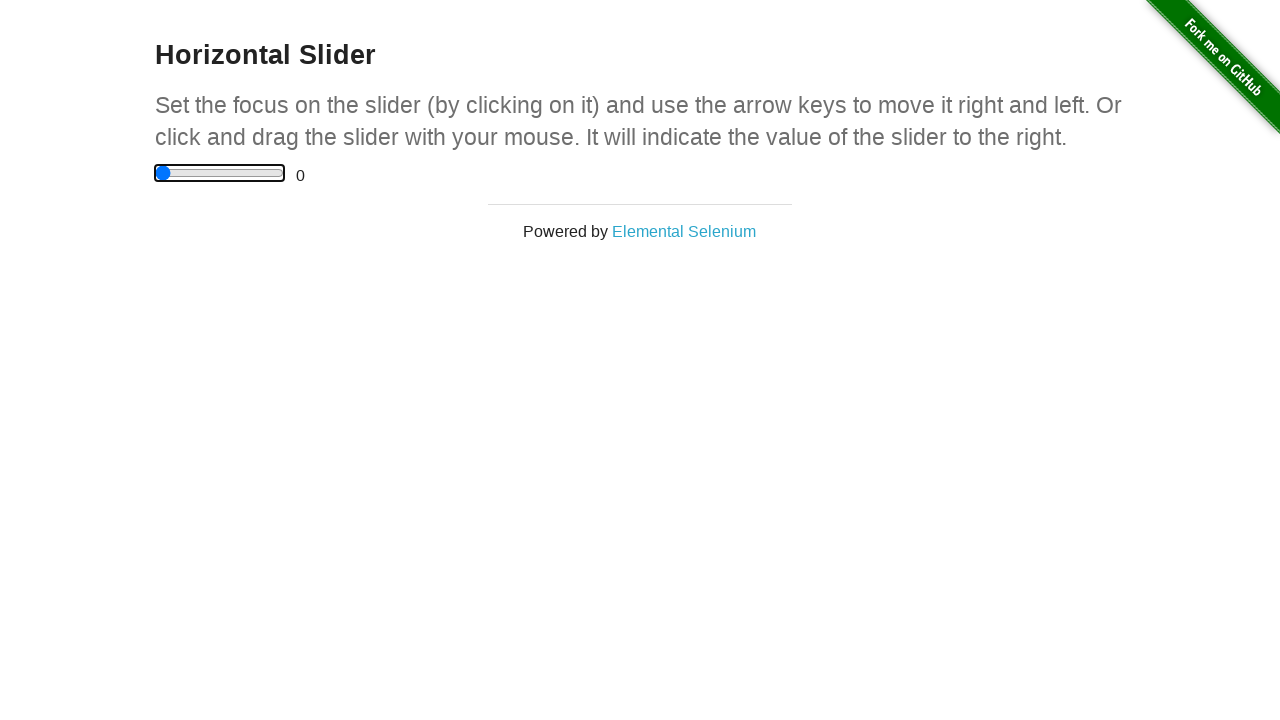

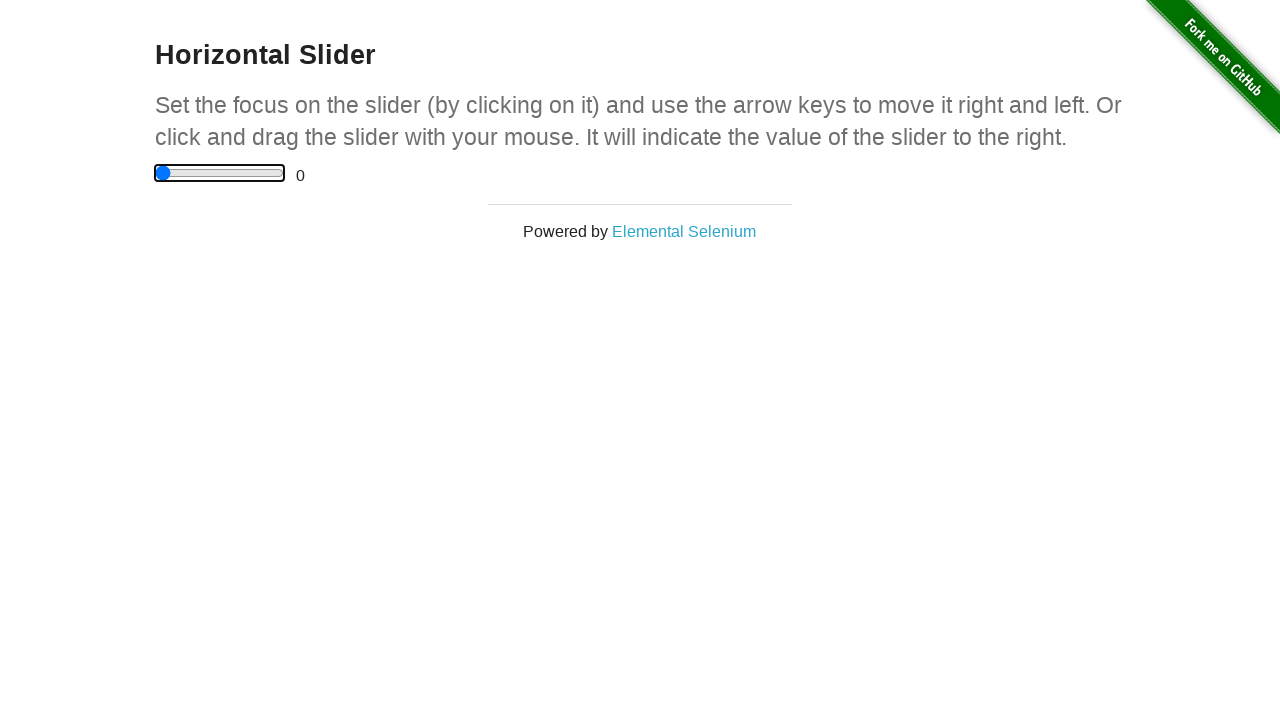